Navigates to the Royal Enfield India homepage and verifies the page loads successfully.

Starting URL: https://www.royalenfield.com/in/en/home/

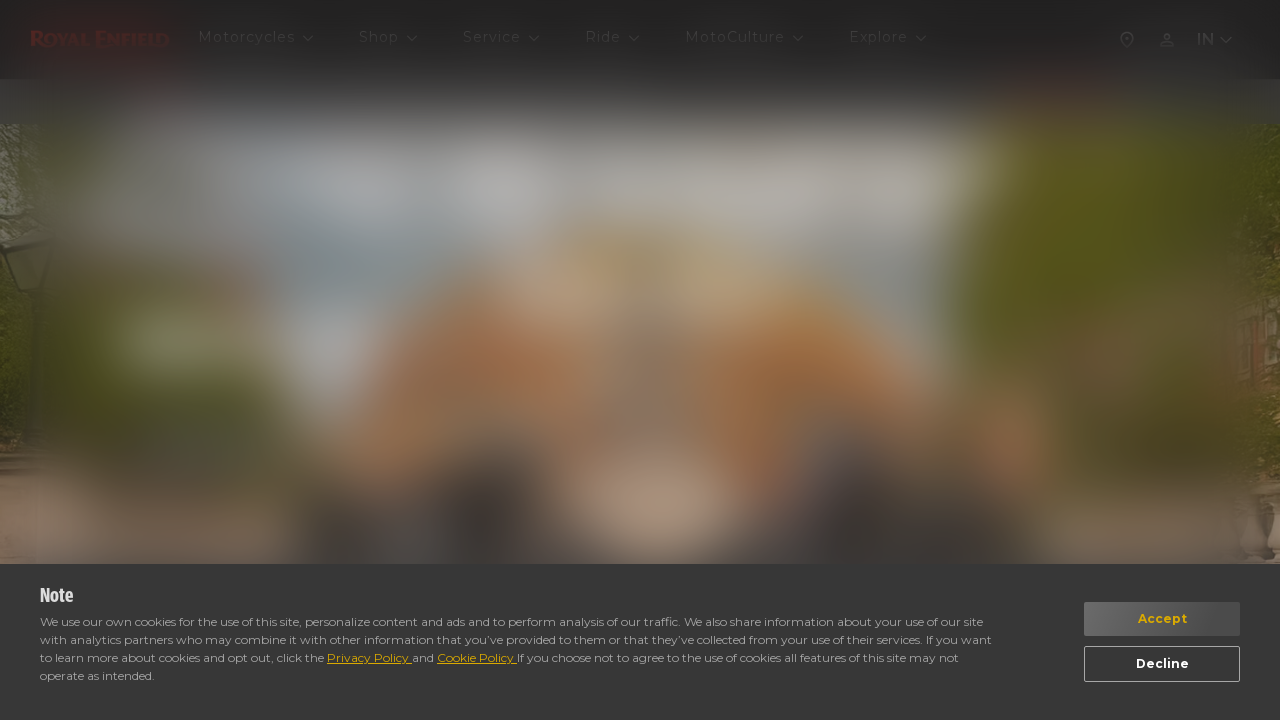

Navigated to Royal Enfield India homepage
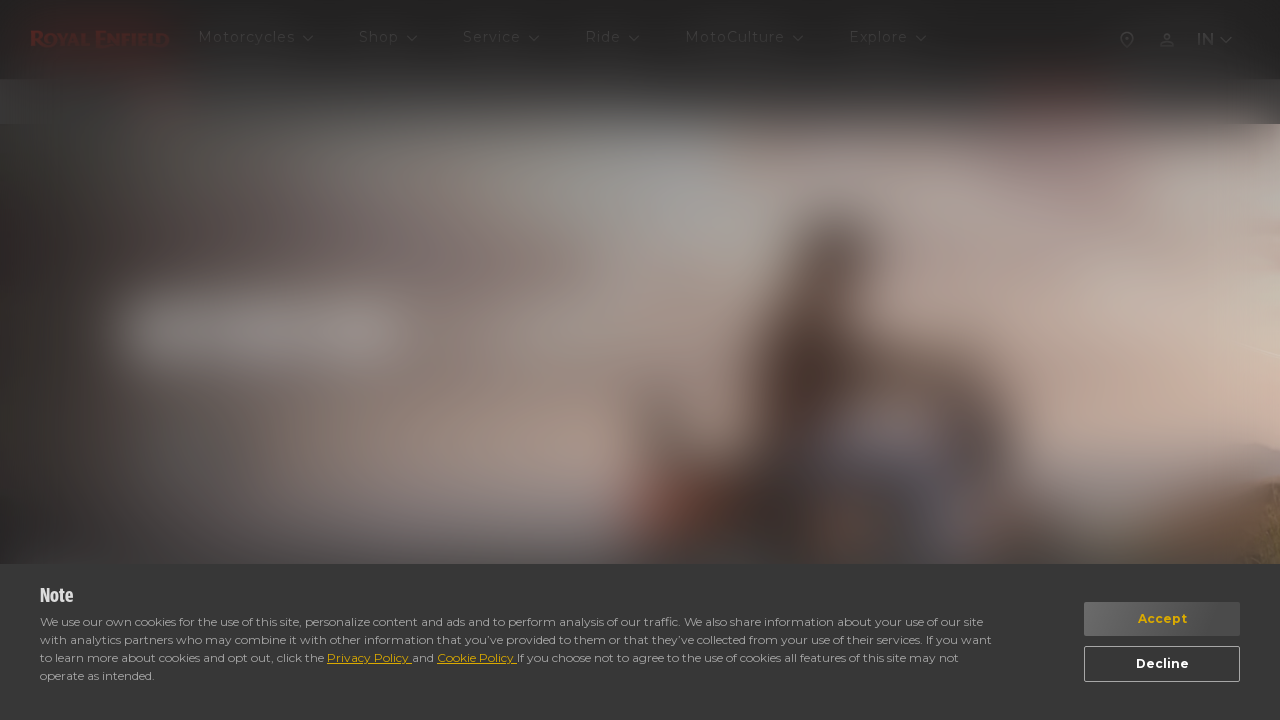

Page DOM content loaded successfully
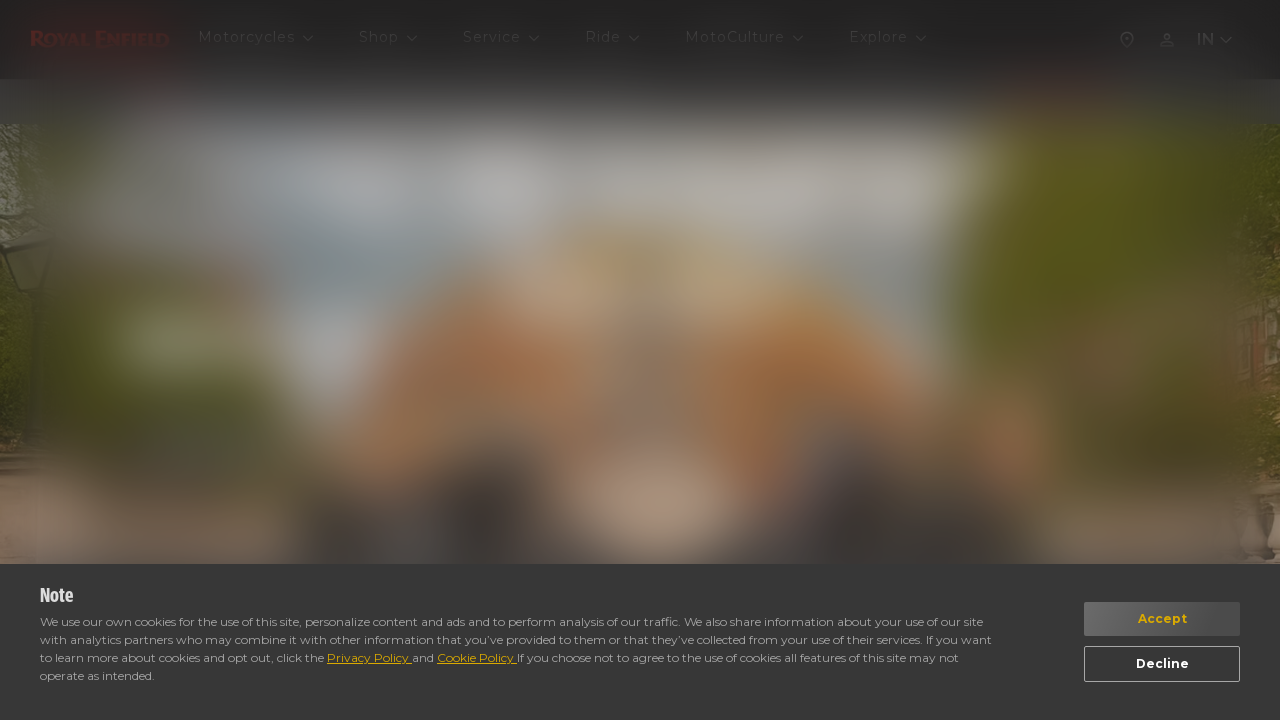

Verified page URL is correct
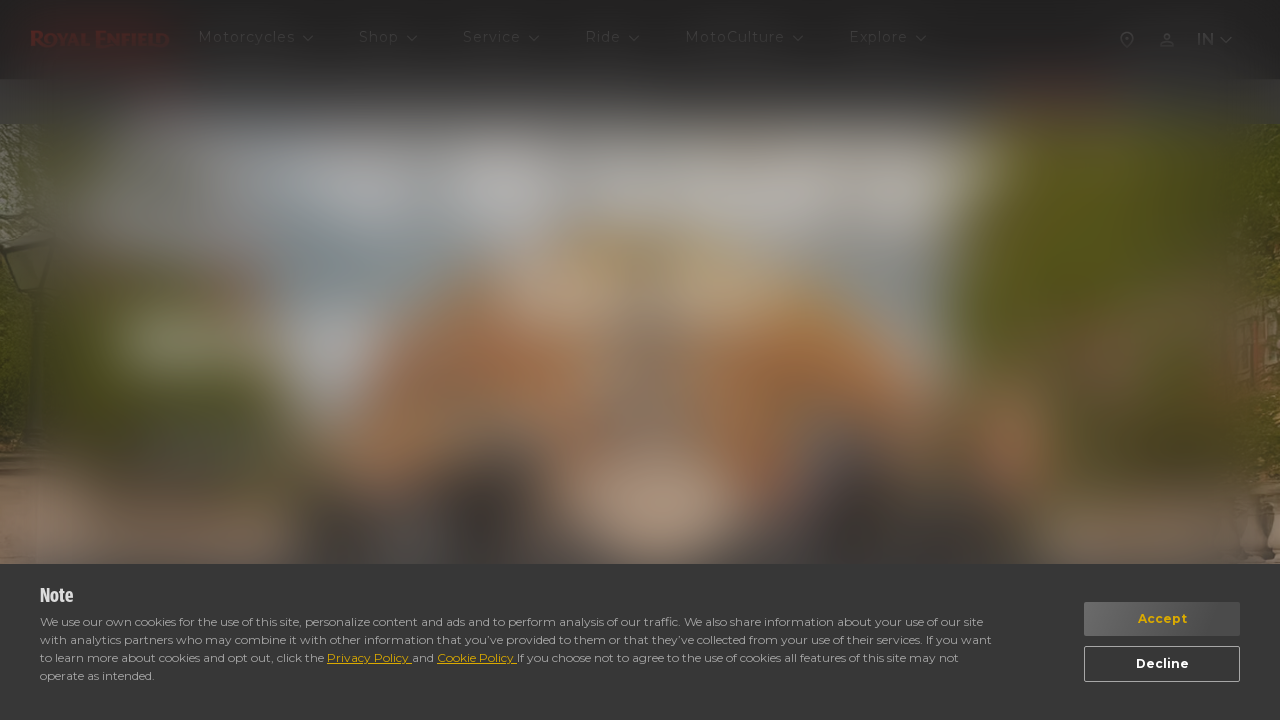

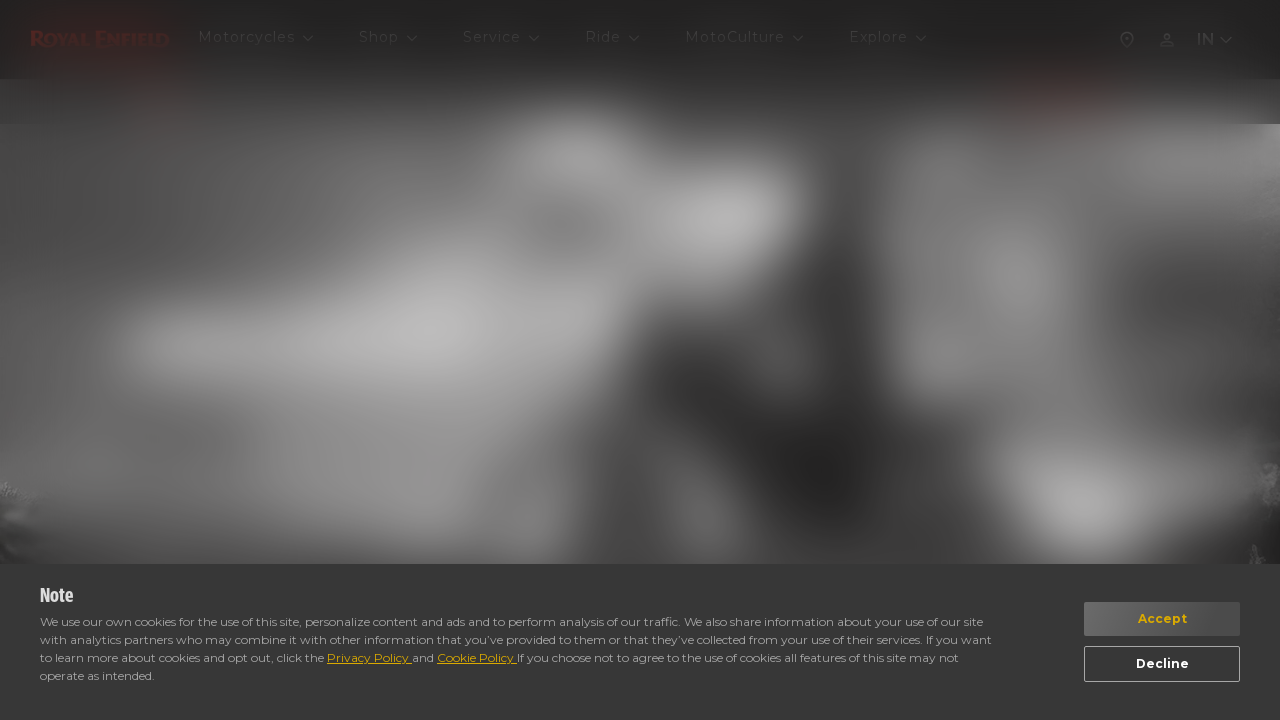